Tests drag and drop functionality between two elements on the page

Starting URL: https://testautomationpractice.blogspot.com/

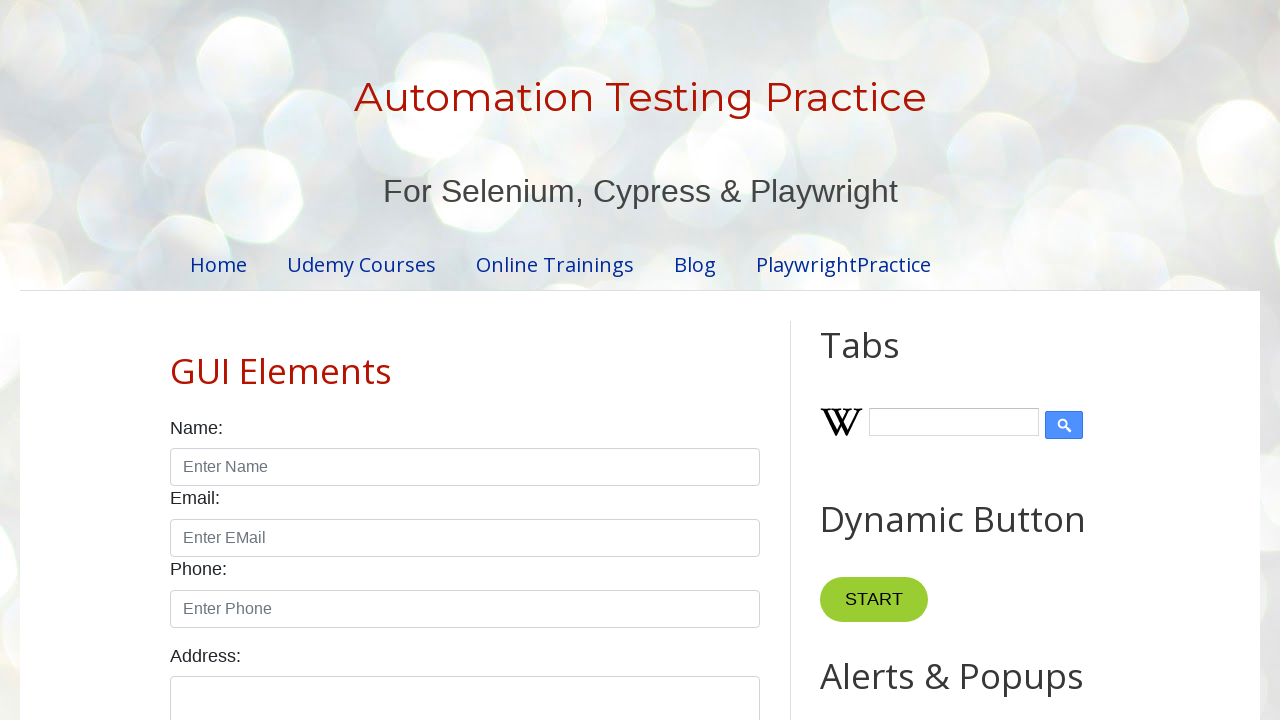

Scrolled down 3000px to view drag and drop elements
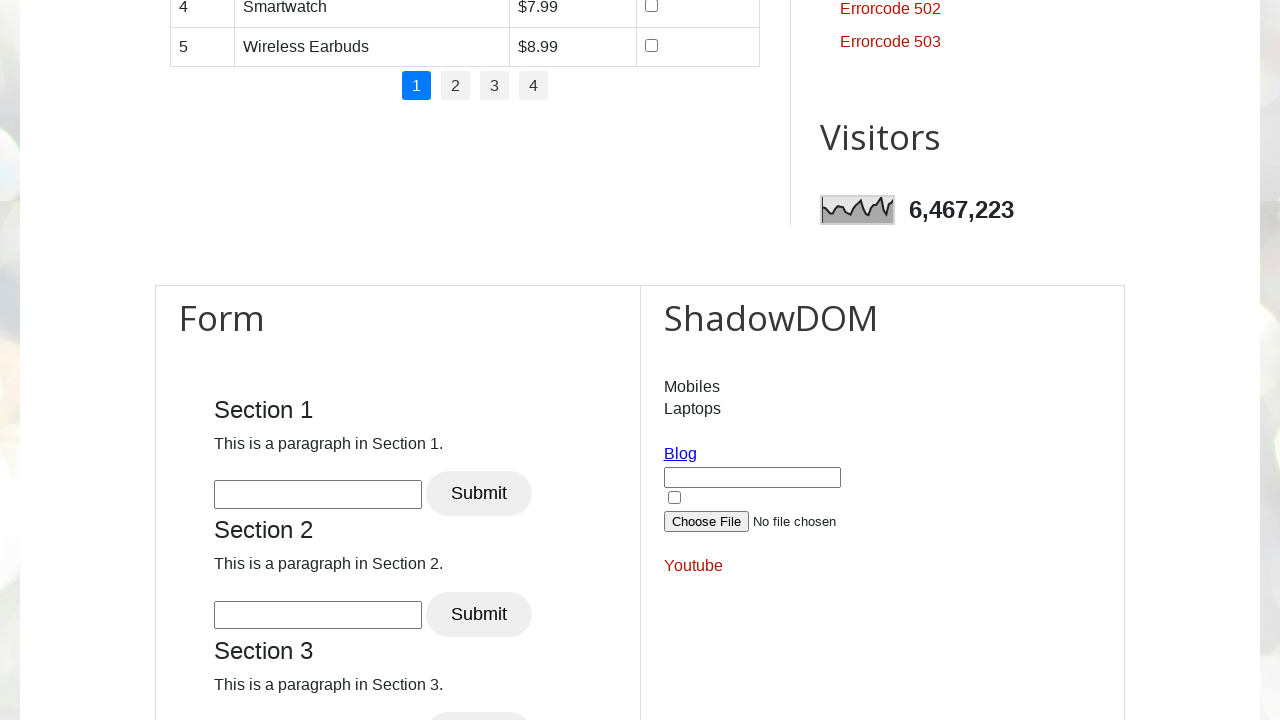

Waited 2 seconds before drag and drop operation
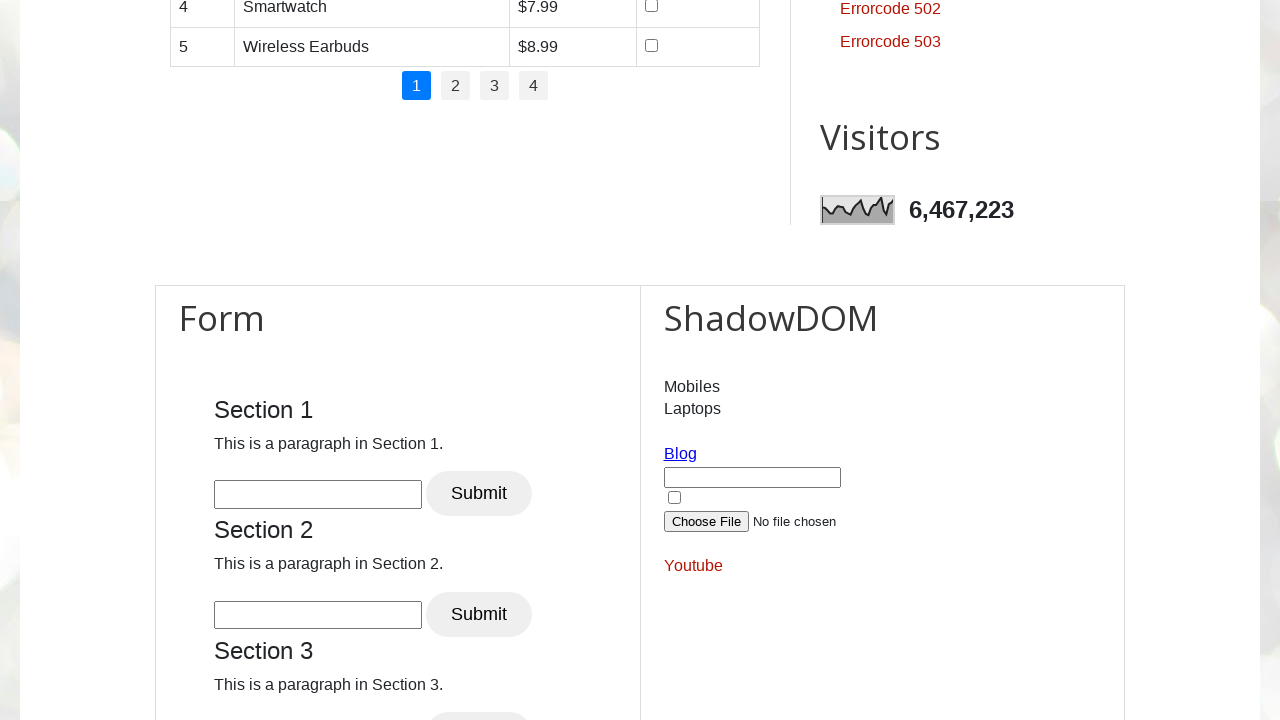

Performed drag and drop from draggable element to droppable element at (1015, 386)
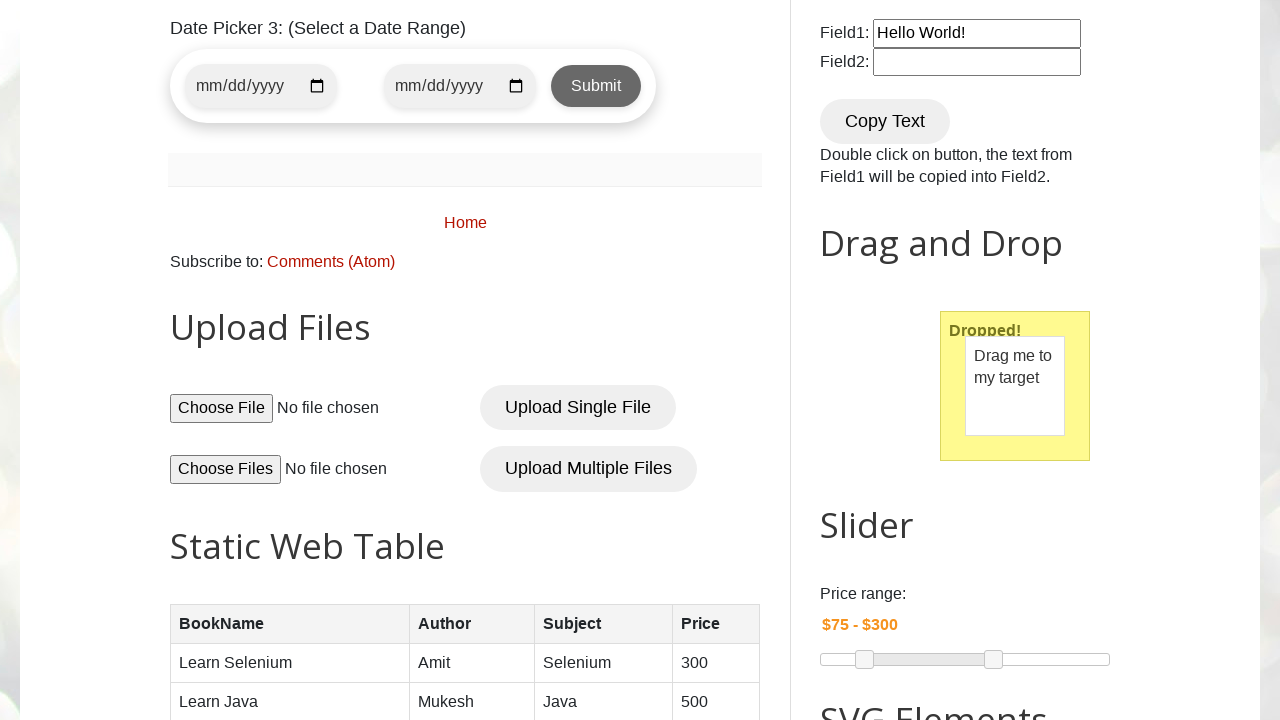

Waited 3 seconds after drag and drop operation
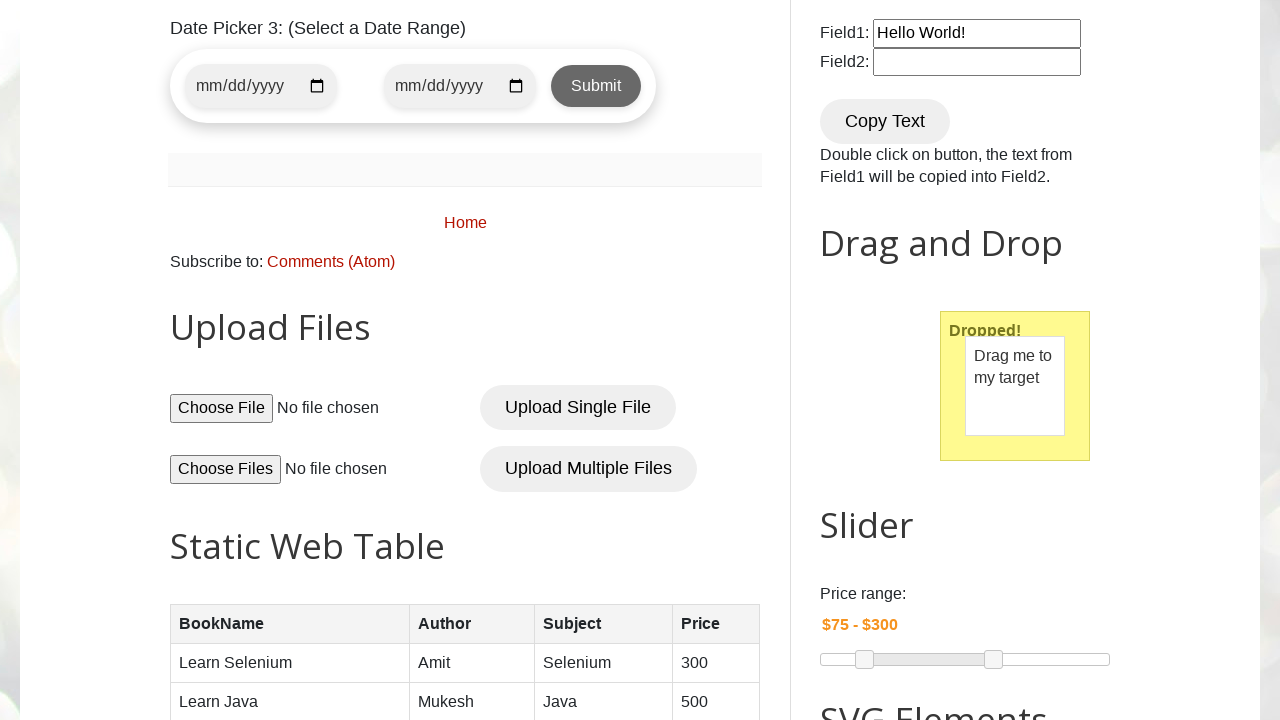

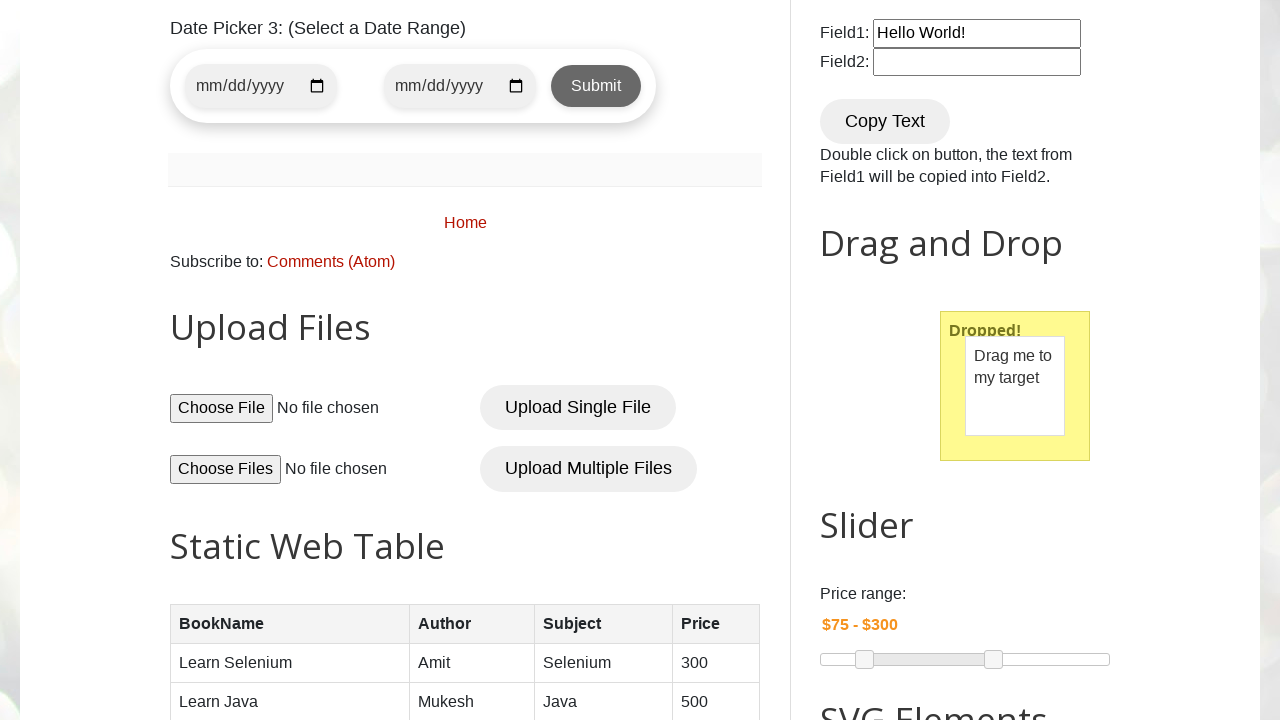